Tests the super calculator by subtracting 1 from 3, verifying the result equals 2

Starting URL: http://juliemr.github.io/protractor-demo/

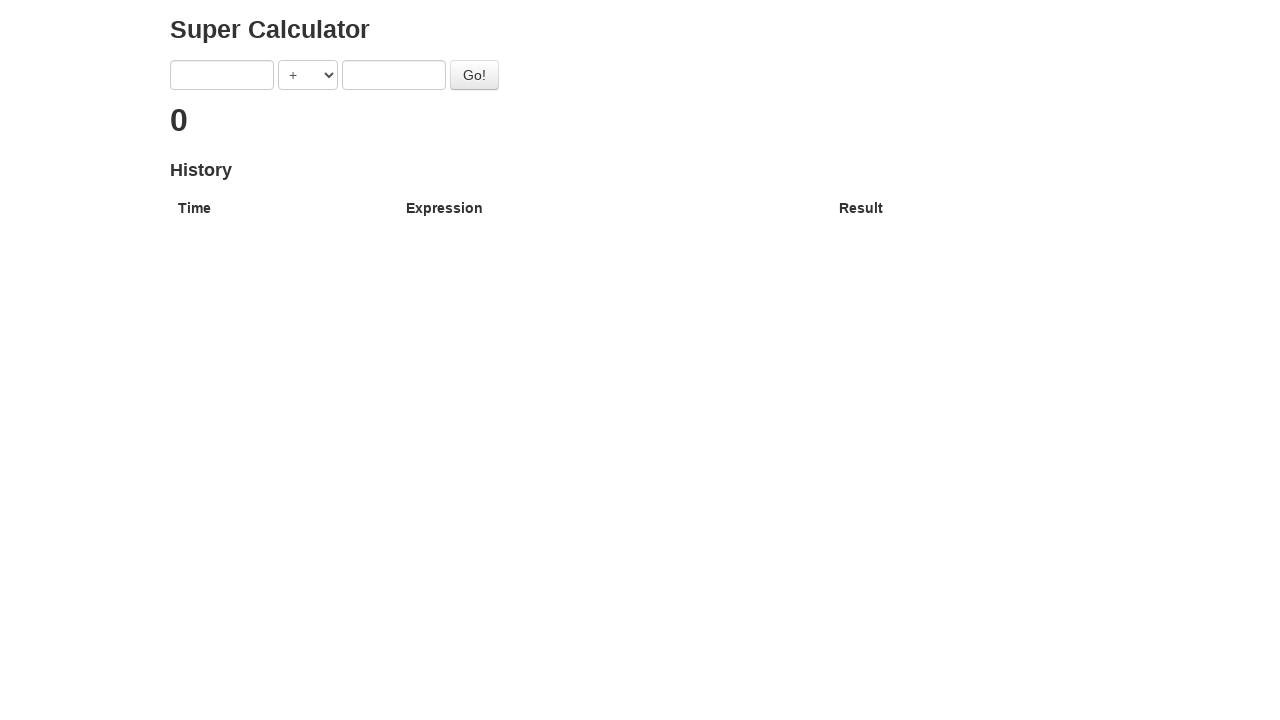

Filled first number field with '3' on input[ng-model='first']
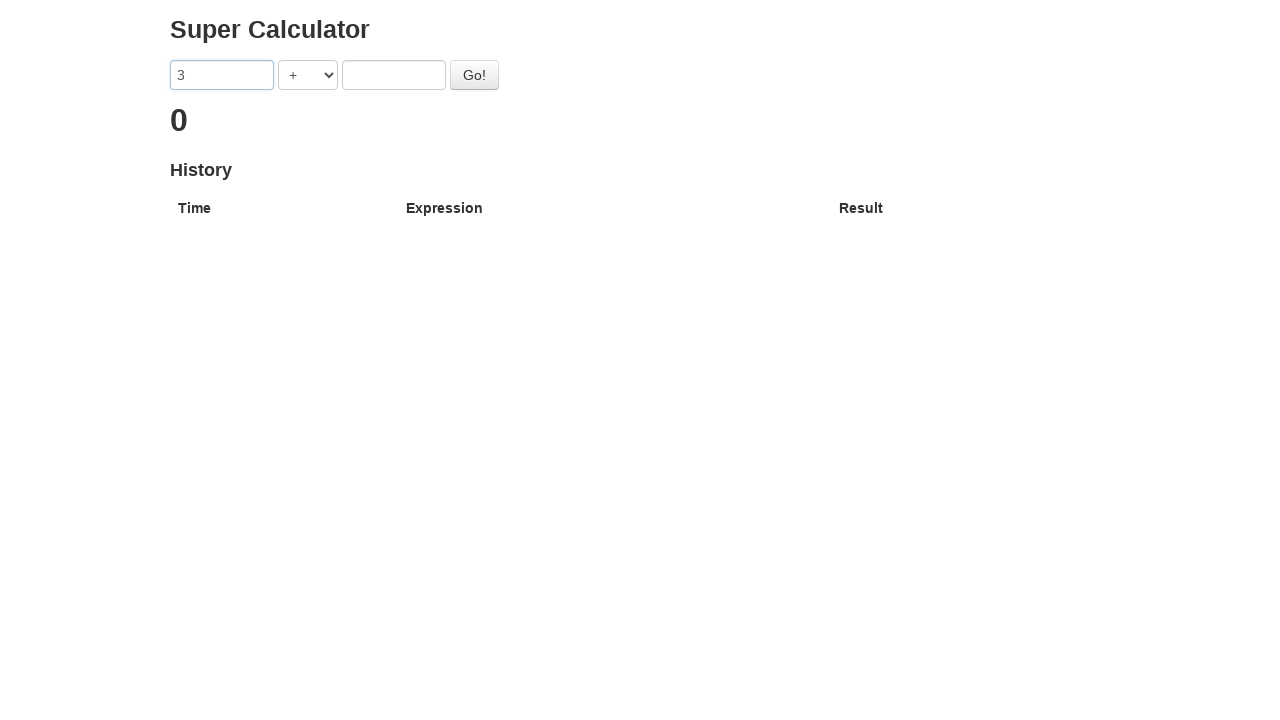

Filled second number field with '1' on input[ng-model='second']
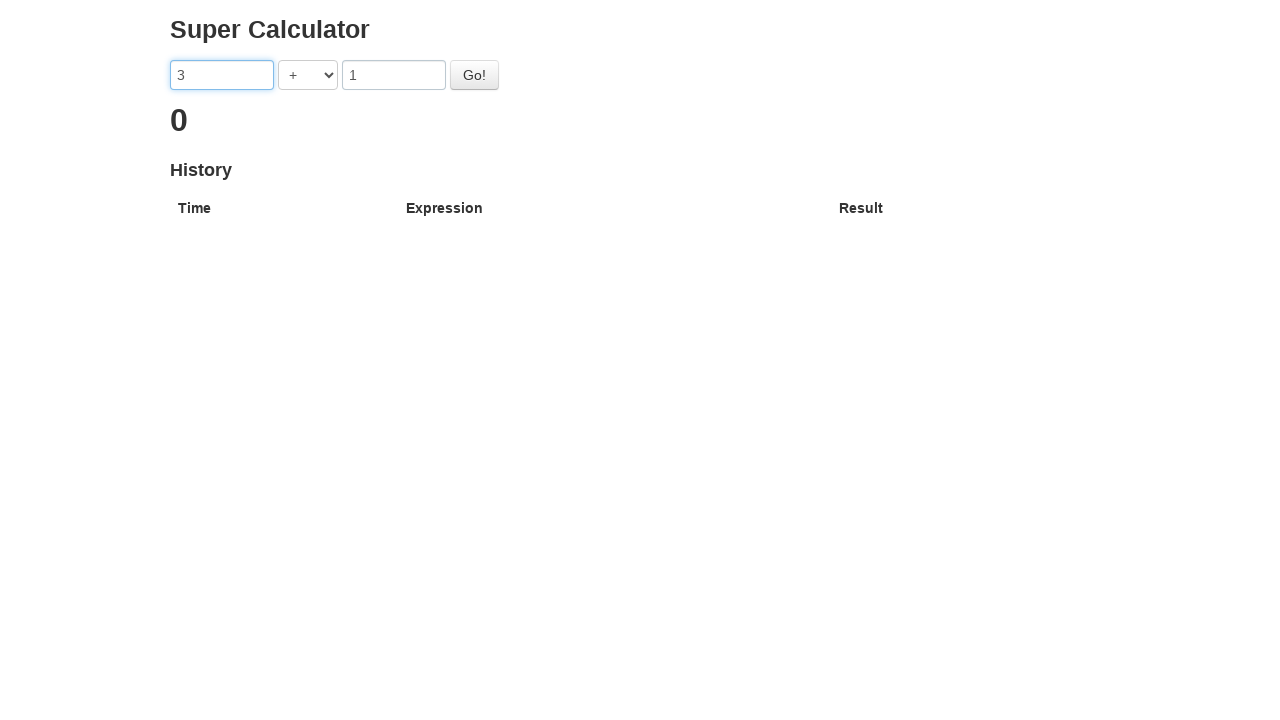

Selected subtraction operator on select[ng-model='operator']
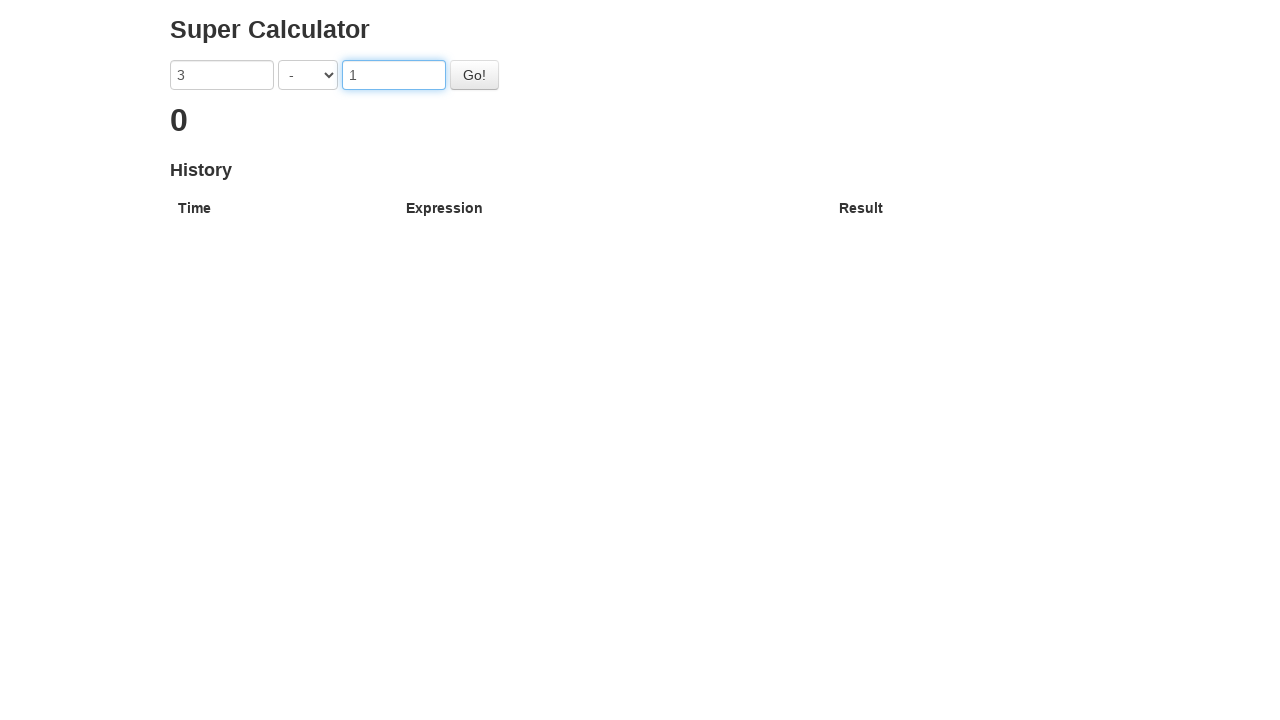

Clicked Go button to calculate 3 - 1 at (474, 75) on #gobutton
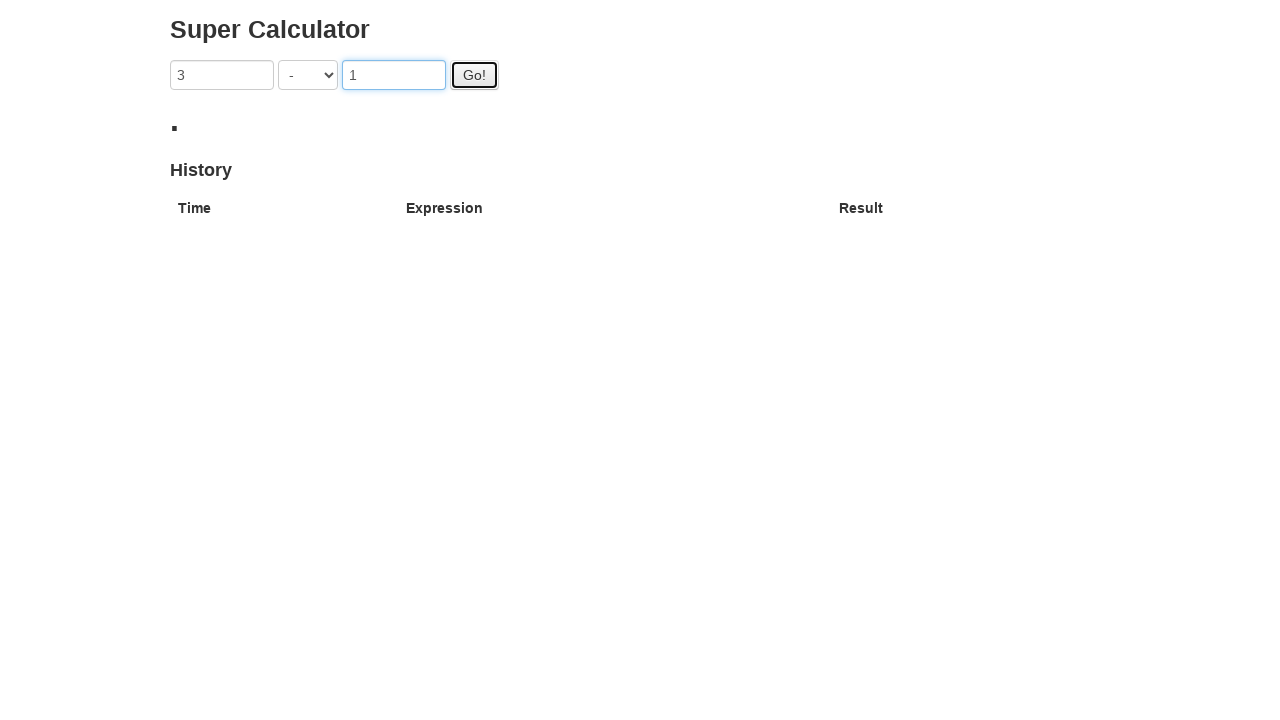

Result heading loaded, verifying calculation result equals 2
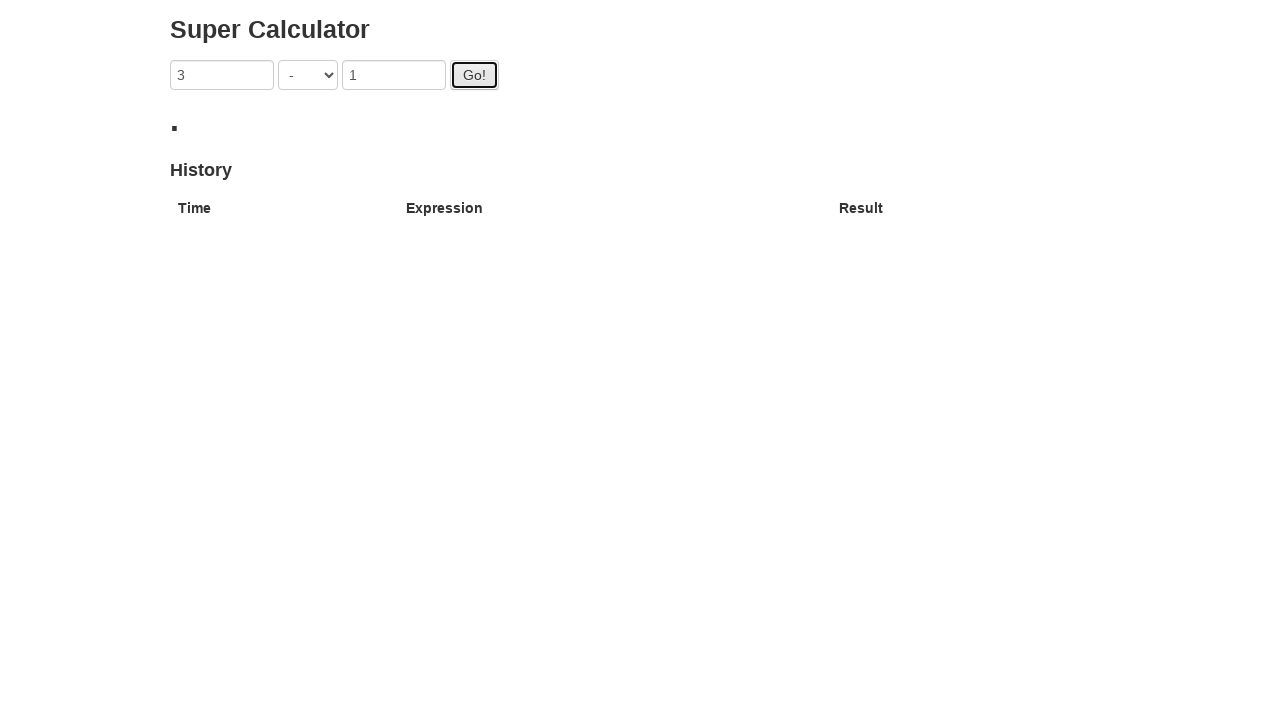

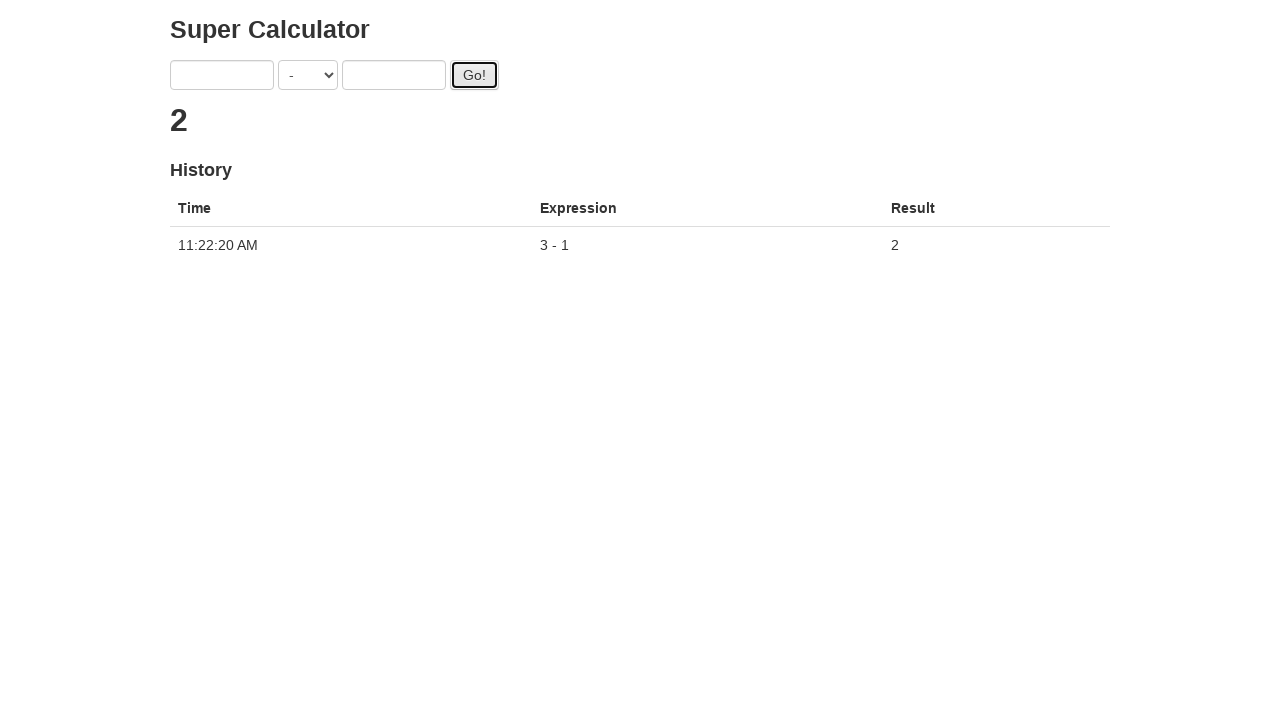